Tests the JavaScript confirm alert by clicking the confirm button, dismissing the alert, and verifying the result text

Starting URL: https://the-internet.herokuapp.com/javascript_alerts

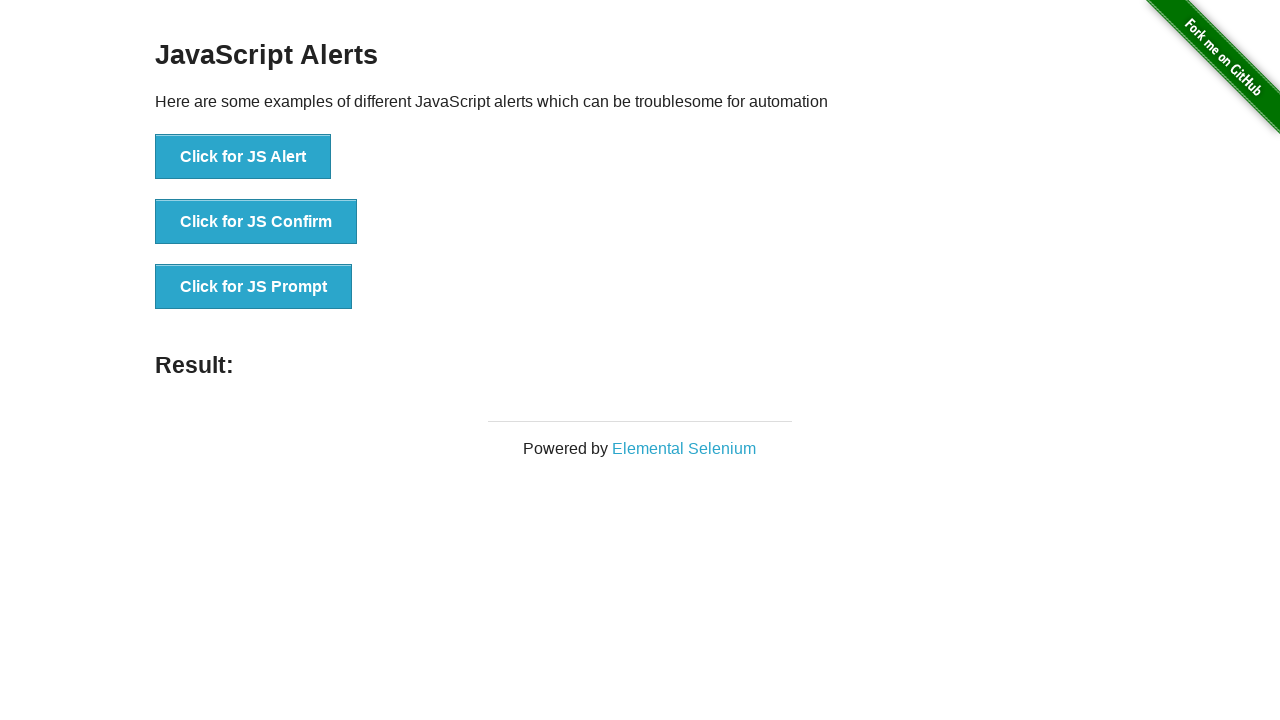

Set up dialog handler to dismiss confirm alert
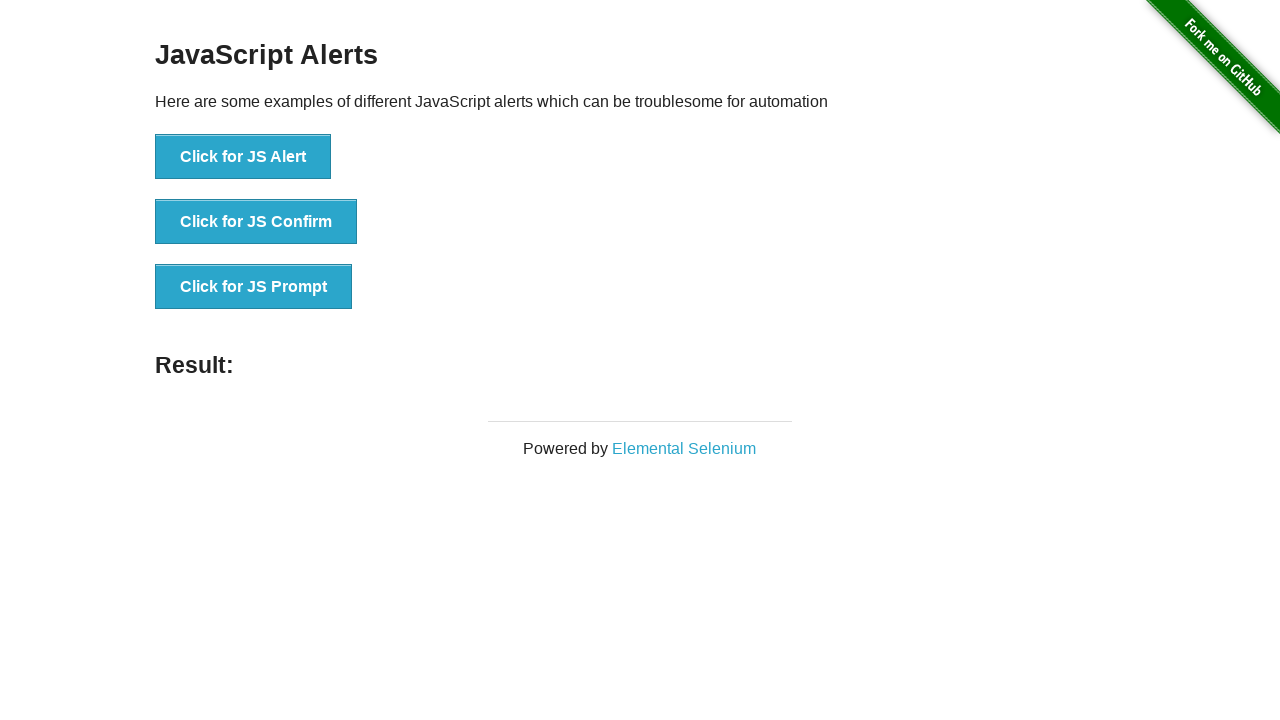

Clicked the confirm alert button at (256, 222) on button[onclick='jsConfirm()']
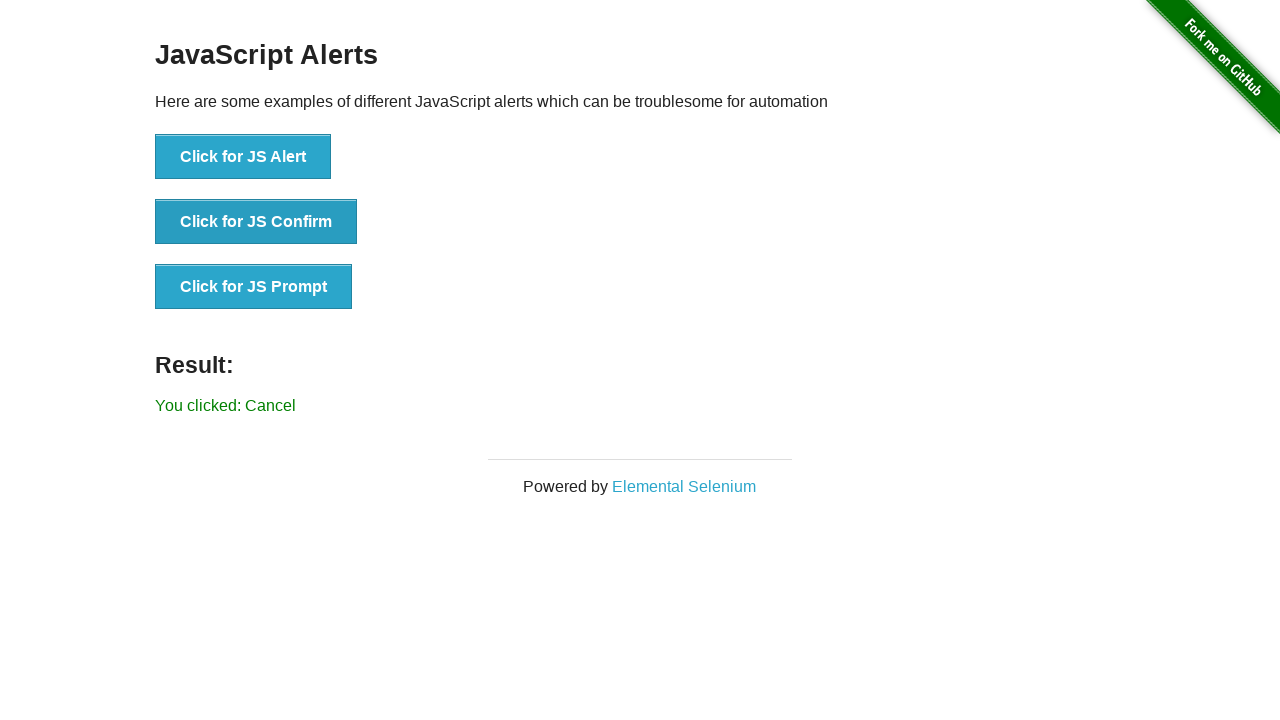

Verified result text displays 'You clicked: Cancel'
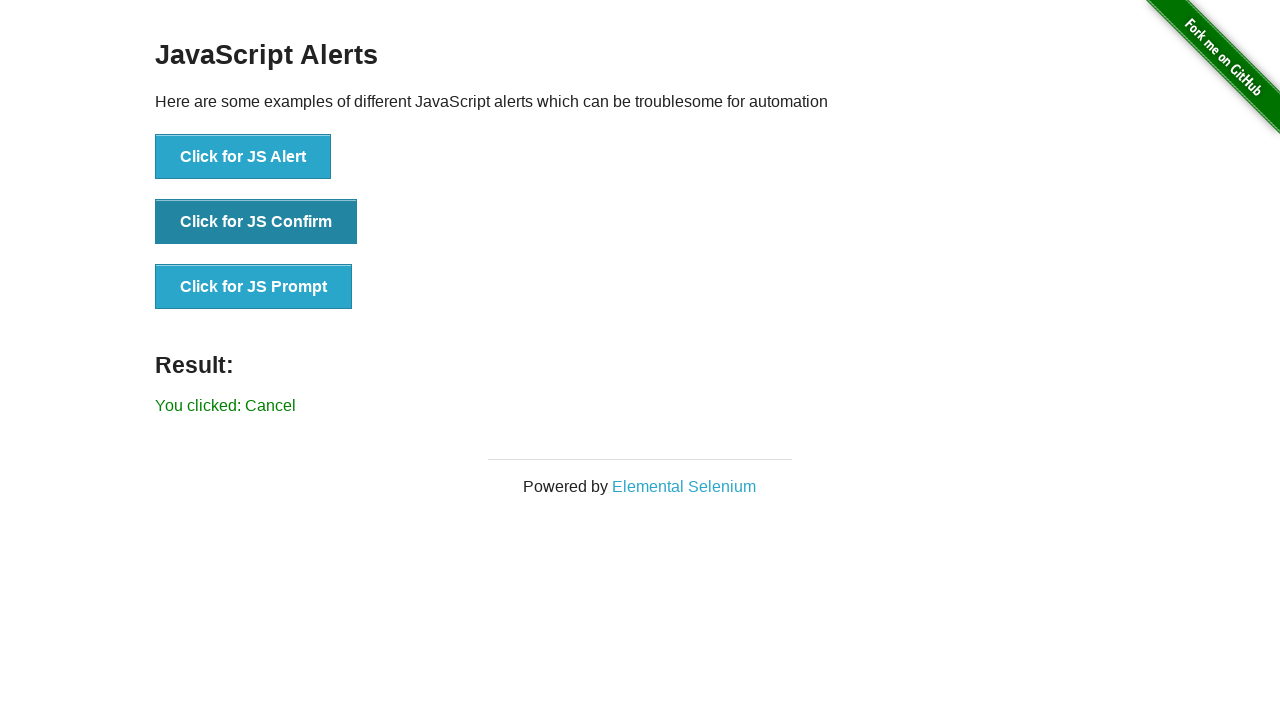

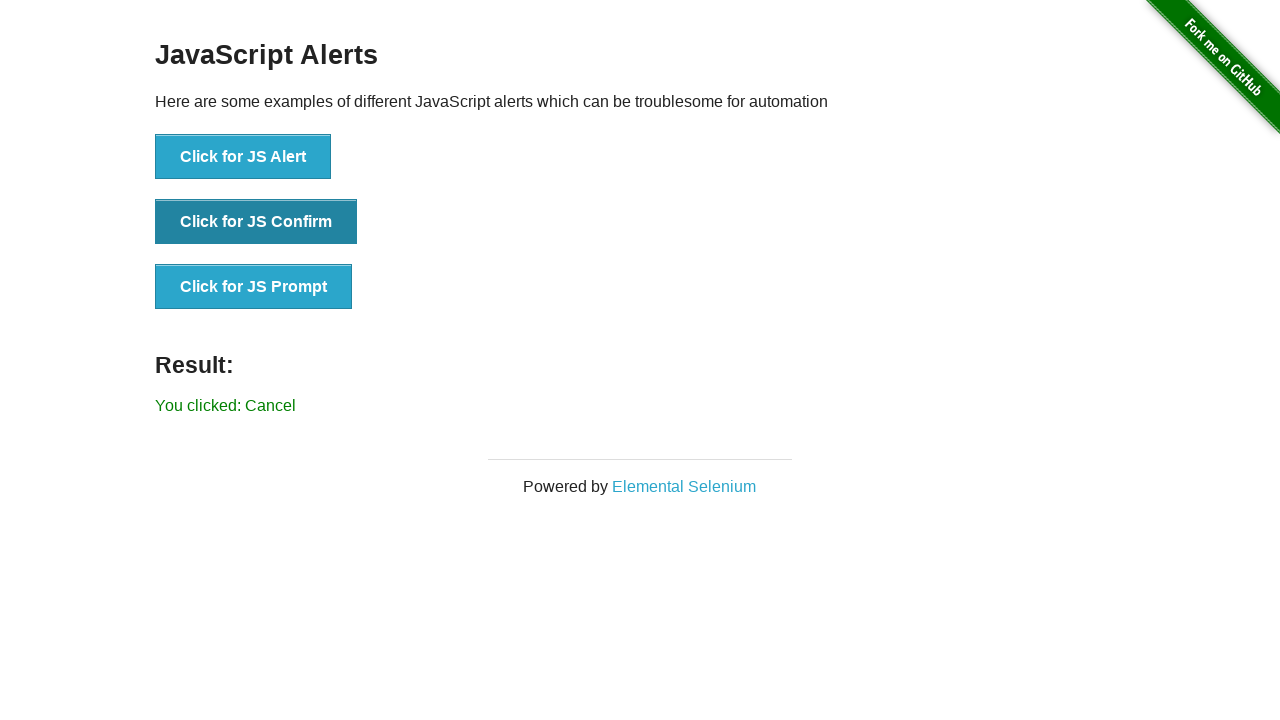